Navigates to the OrangeHRM demo page and verifies the page loads successfully by checking for the page title.

Starting URL: https://opensource-demo.orangehrmlive.com/

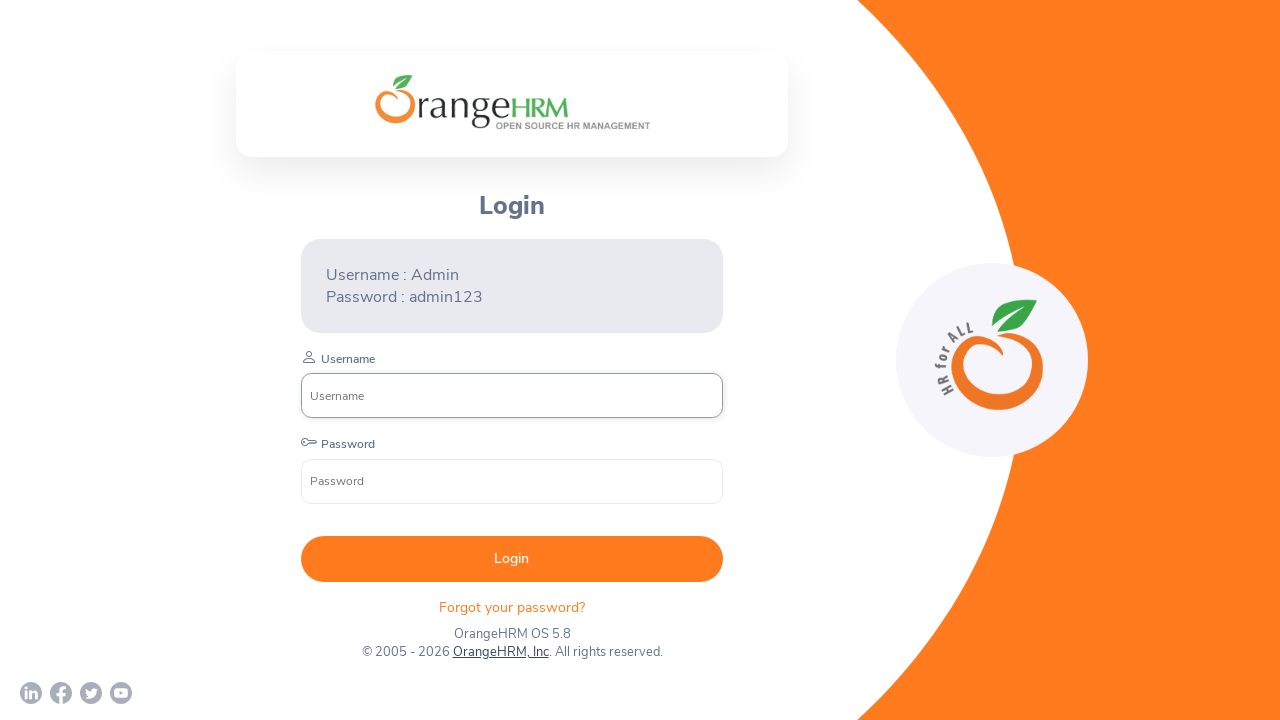

Navigated to OrangeHRM demo page
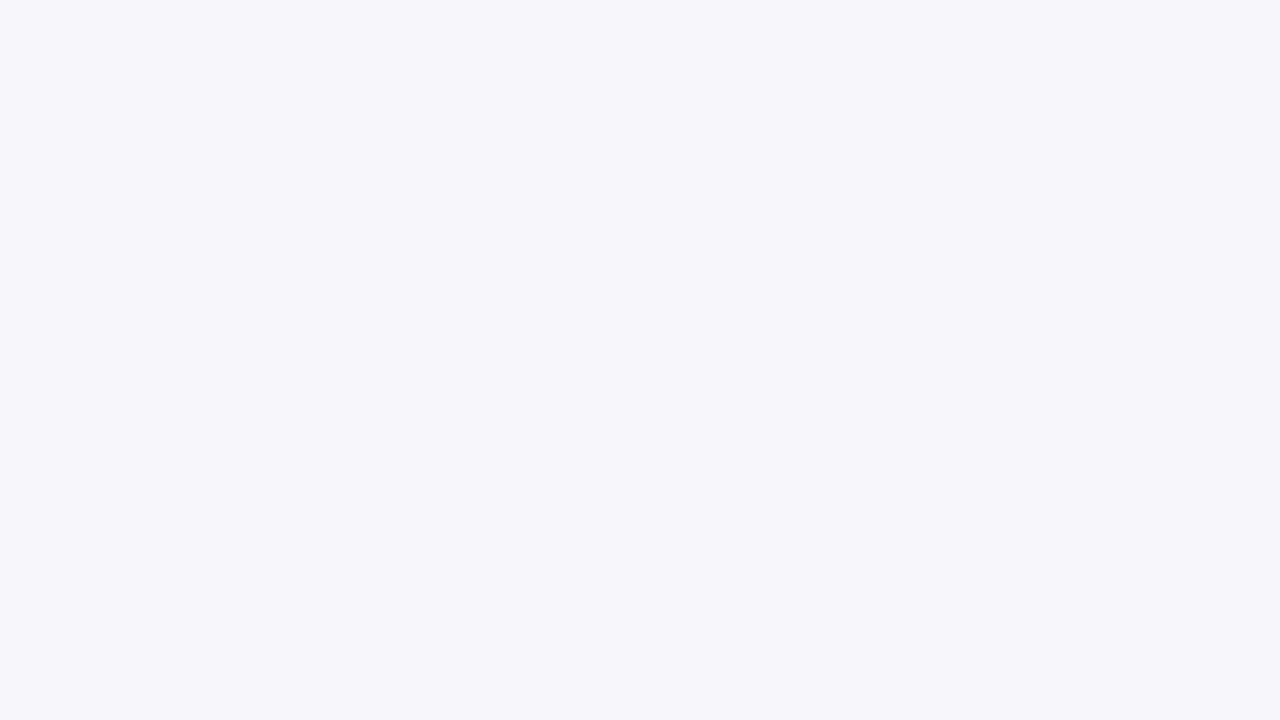

Page DOM content fully loaded
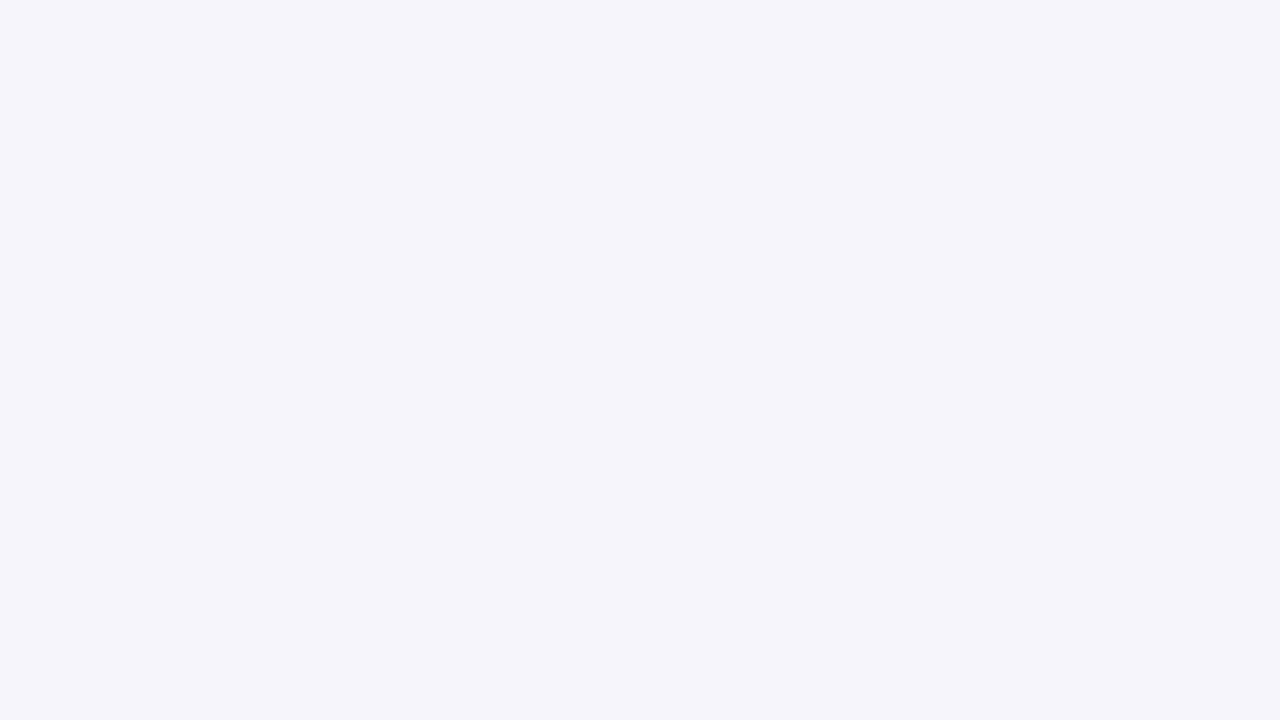

Retrieved page title: OrangeHRM
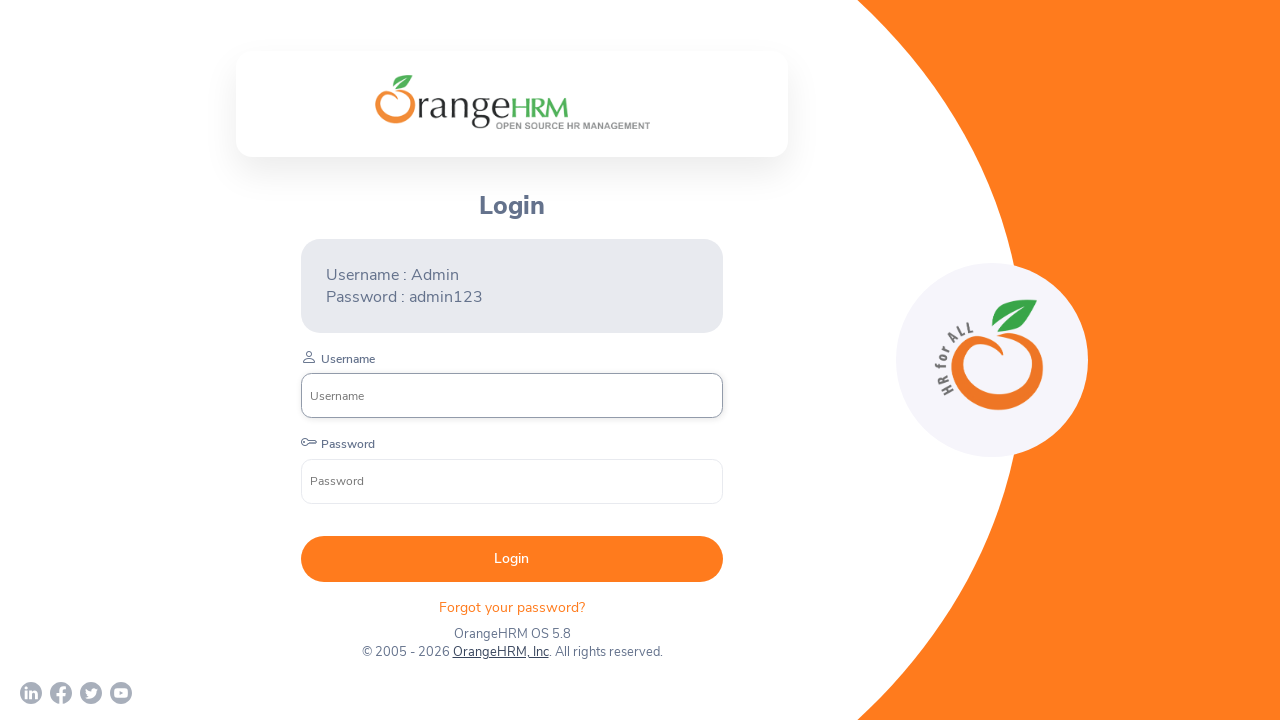

Verified page title is present: OrangeHRM
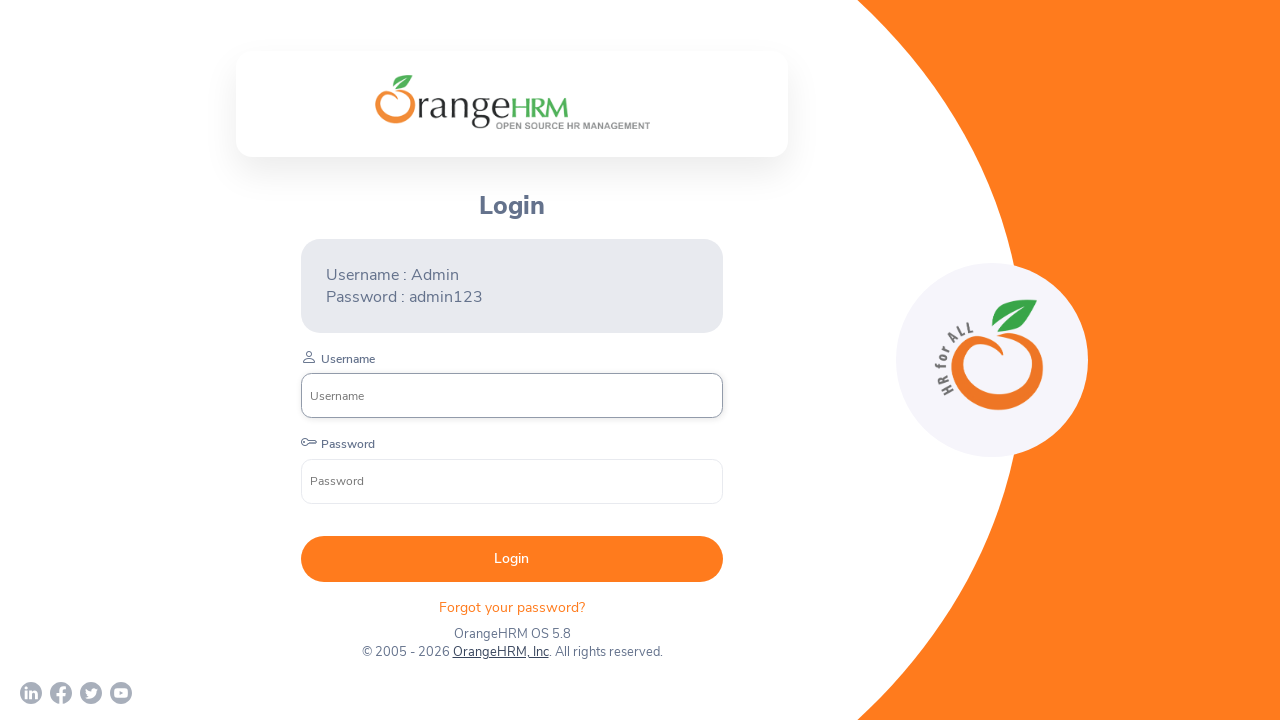

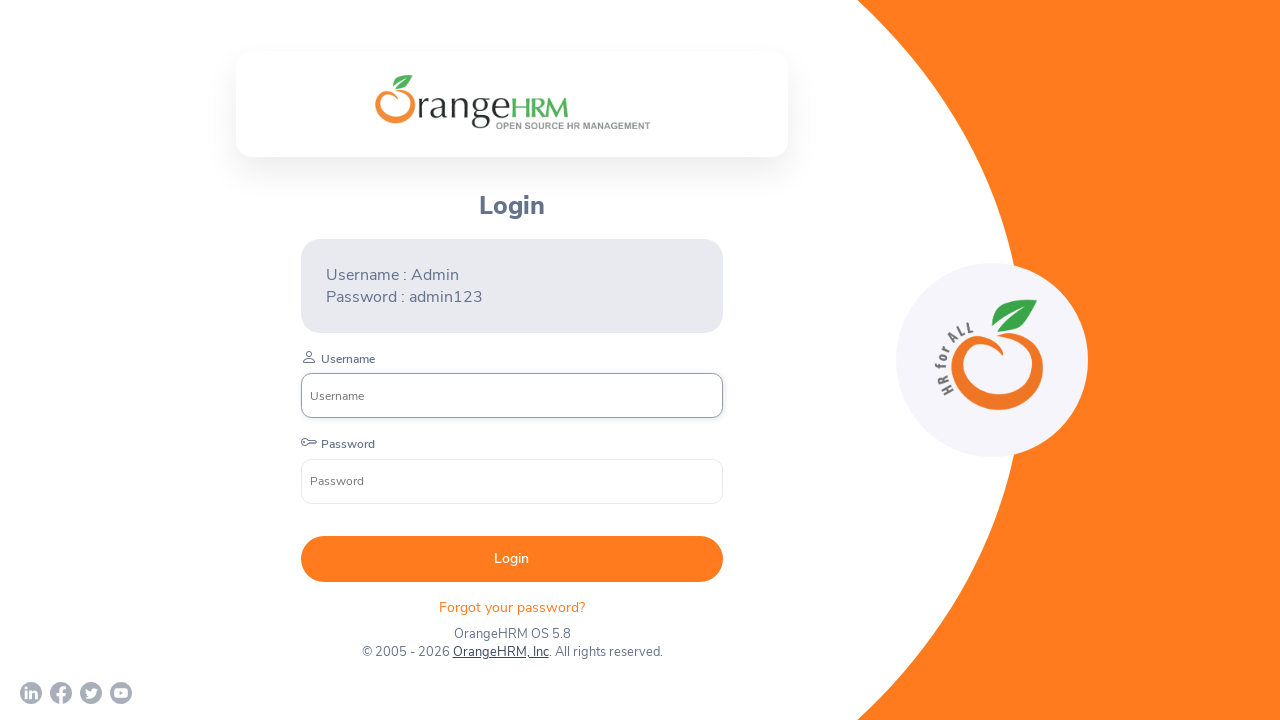